Tests clicking a button to generate an alert box and accepting it

Starting URL: https://artoftesting.com/samplesiteforselenium

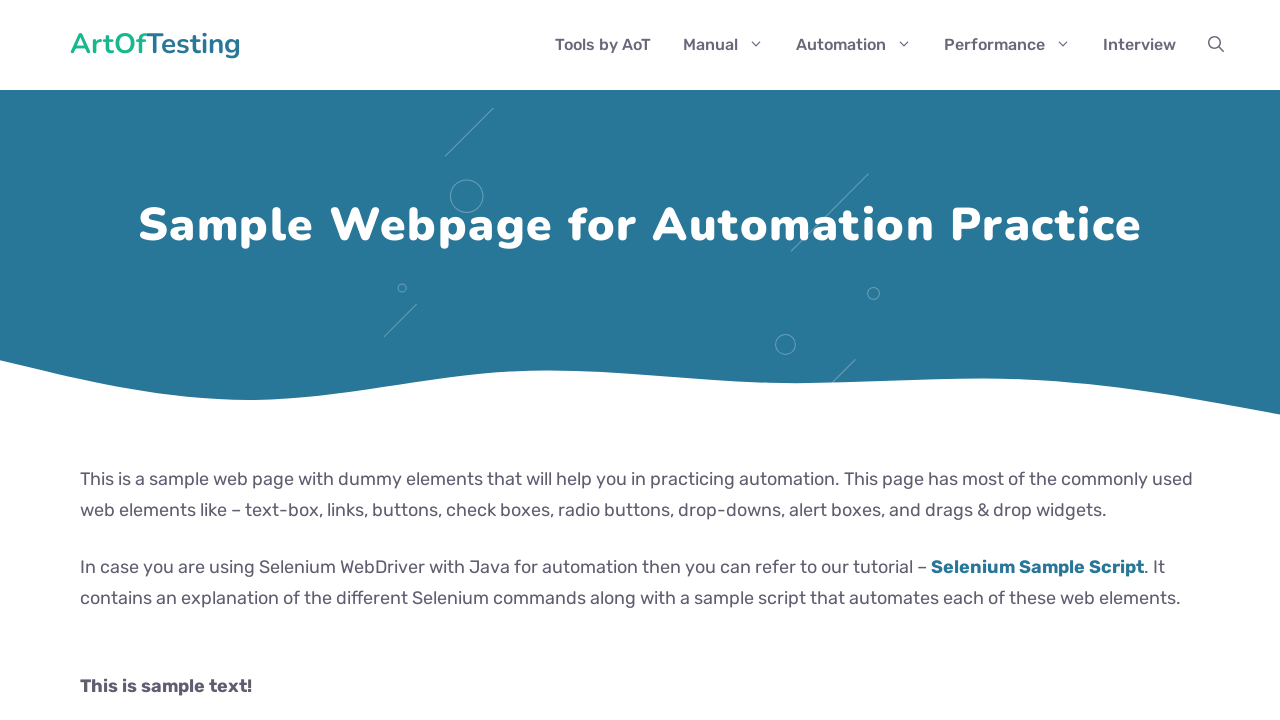

Set up dialog handler to accept alerts
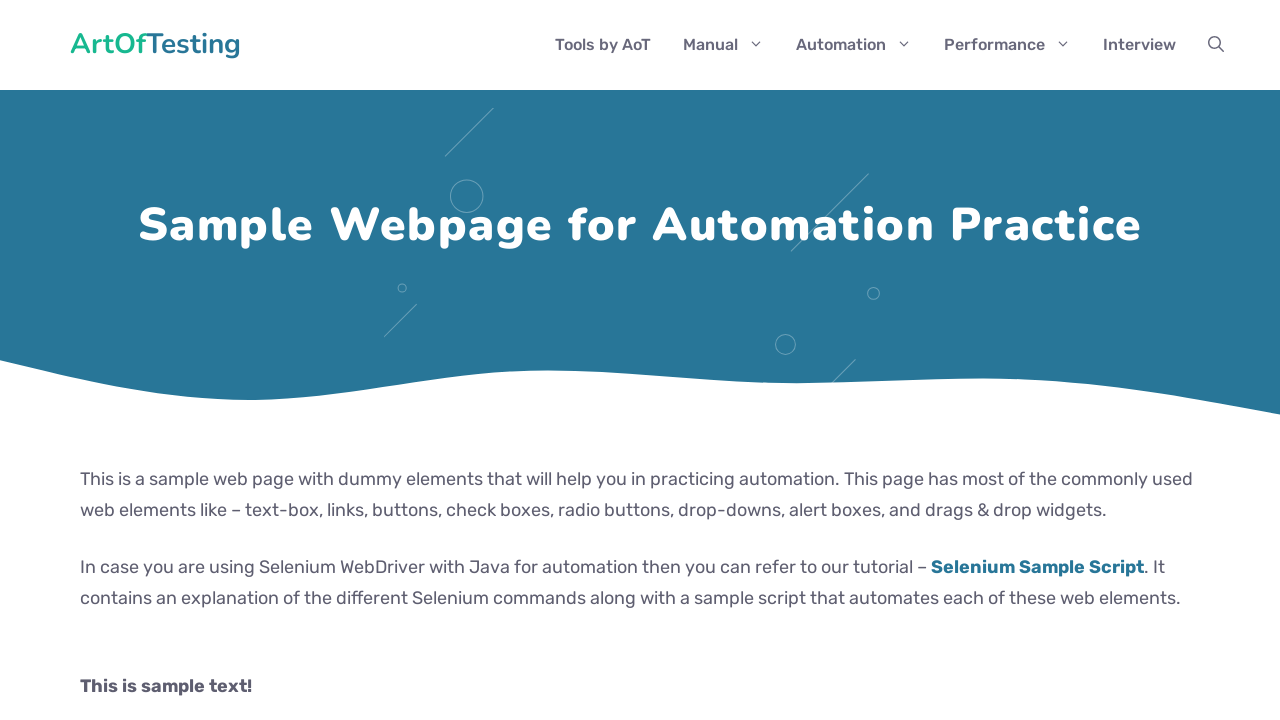

Clicked 'Generate Alert Box' button at (180, 361) on xpath=//button[text()='Generate Alert Box']
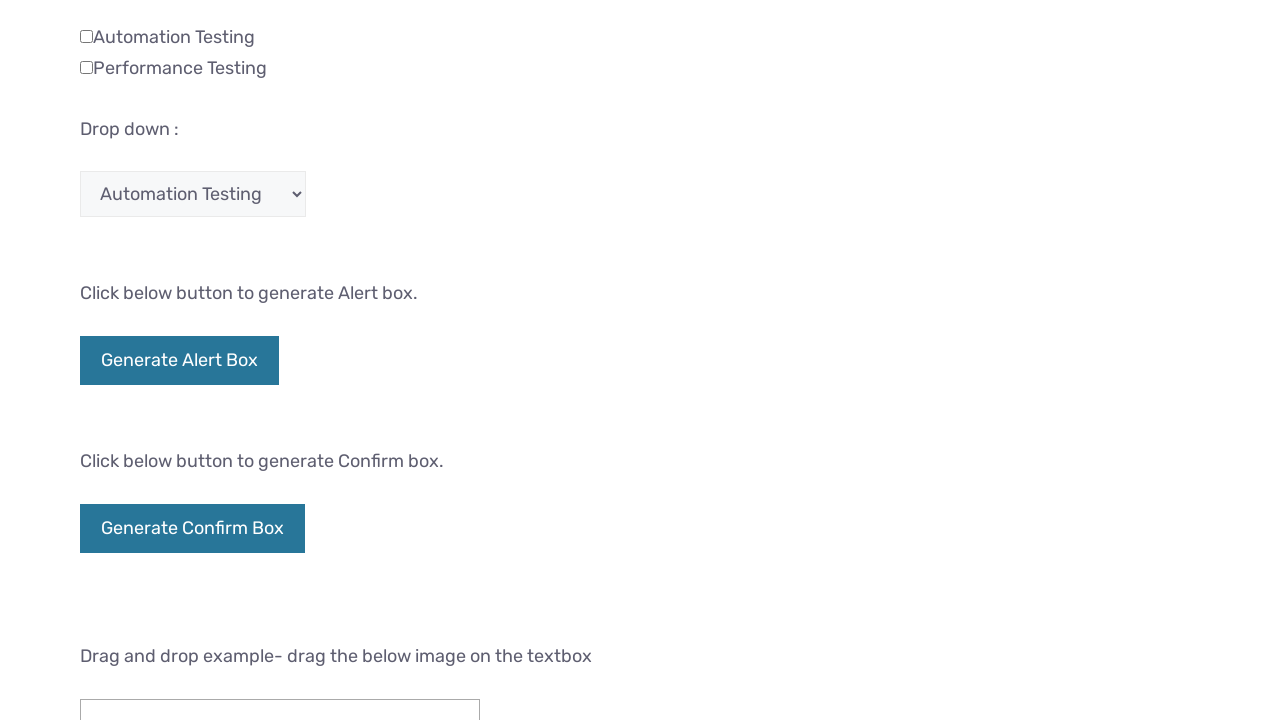

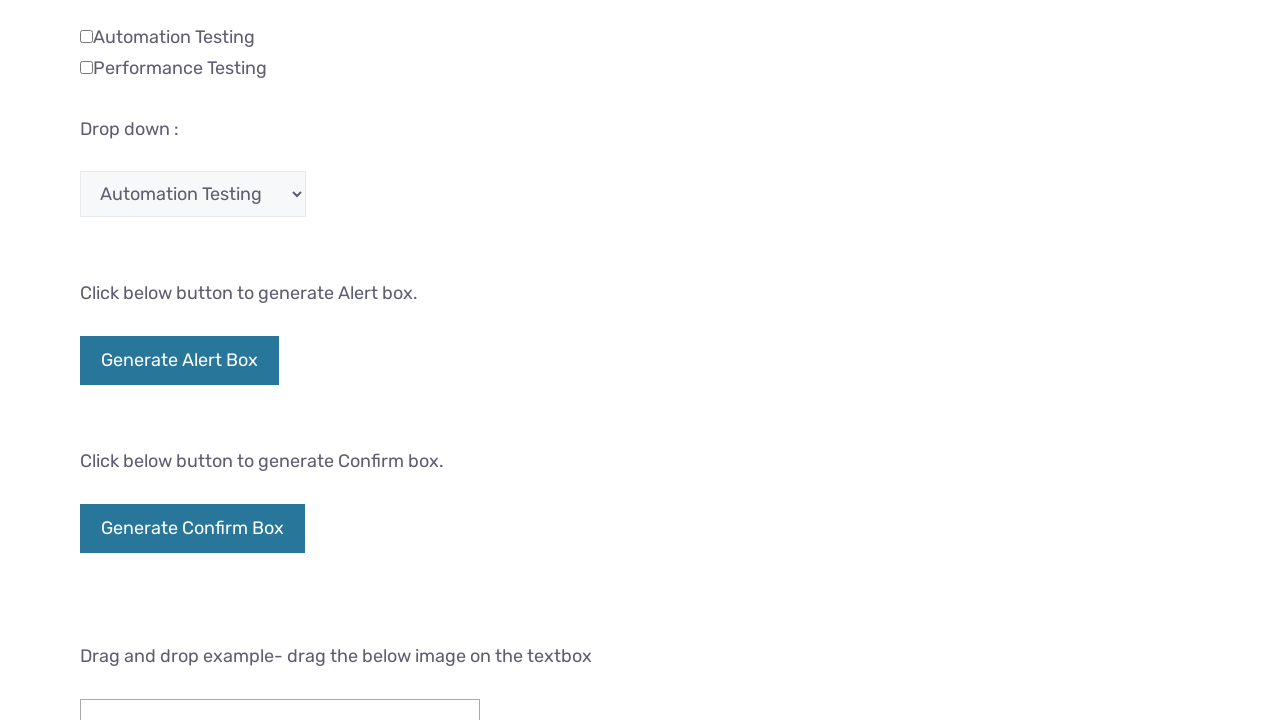